Clicks the Radient Resources link and verifies navigation to the resources page

Starting URL: https://radientanalytics.com

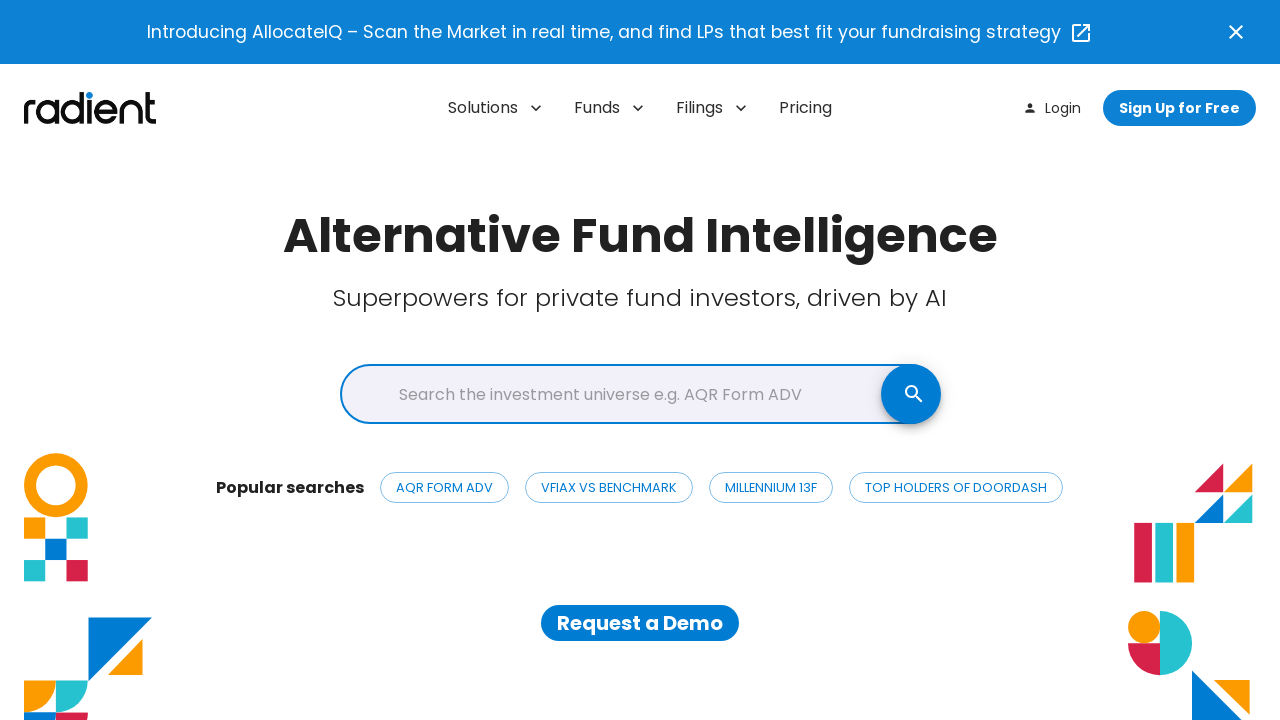

Clicked the Radient Resources link at (1116, 548) on a[href="https://info.radientanalytics.com/resources"]
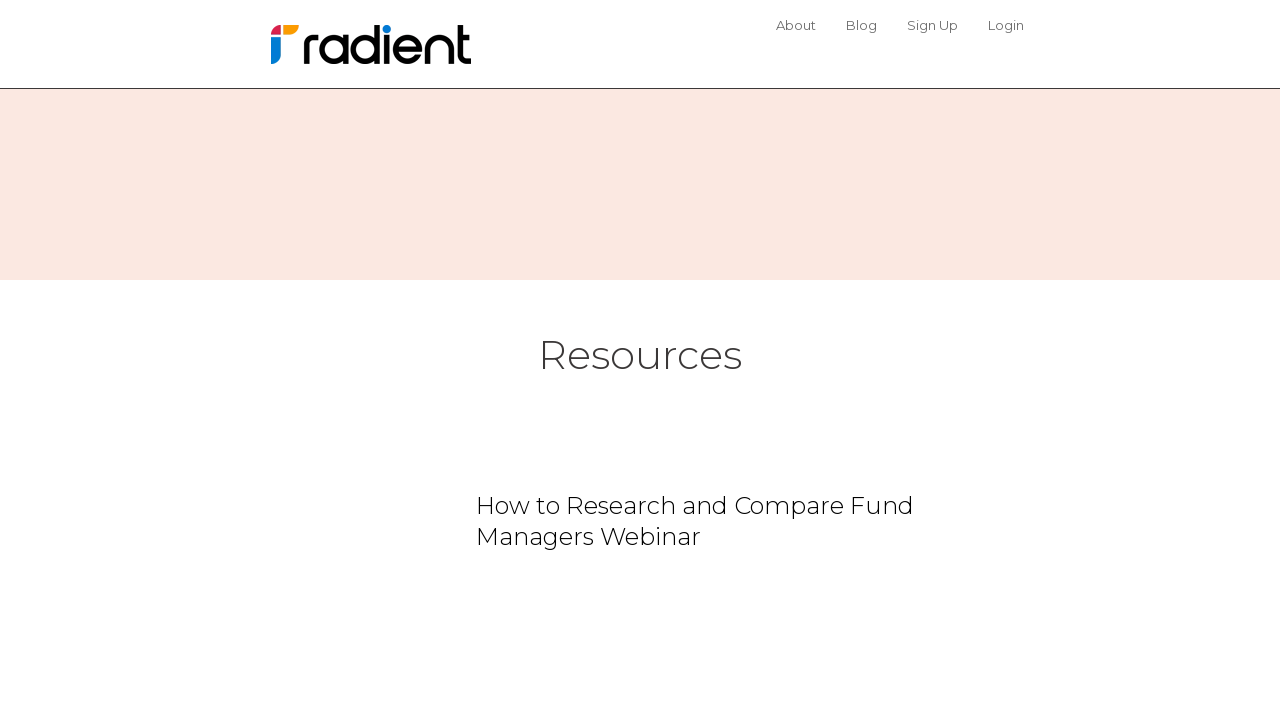

Verified navigation to resources page
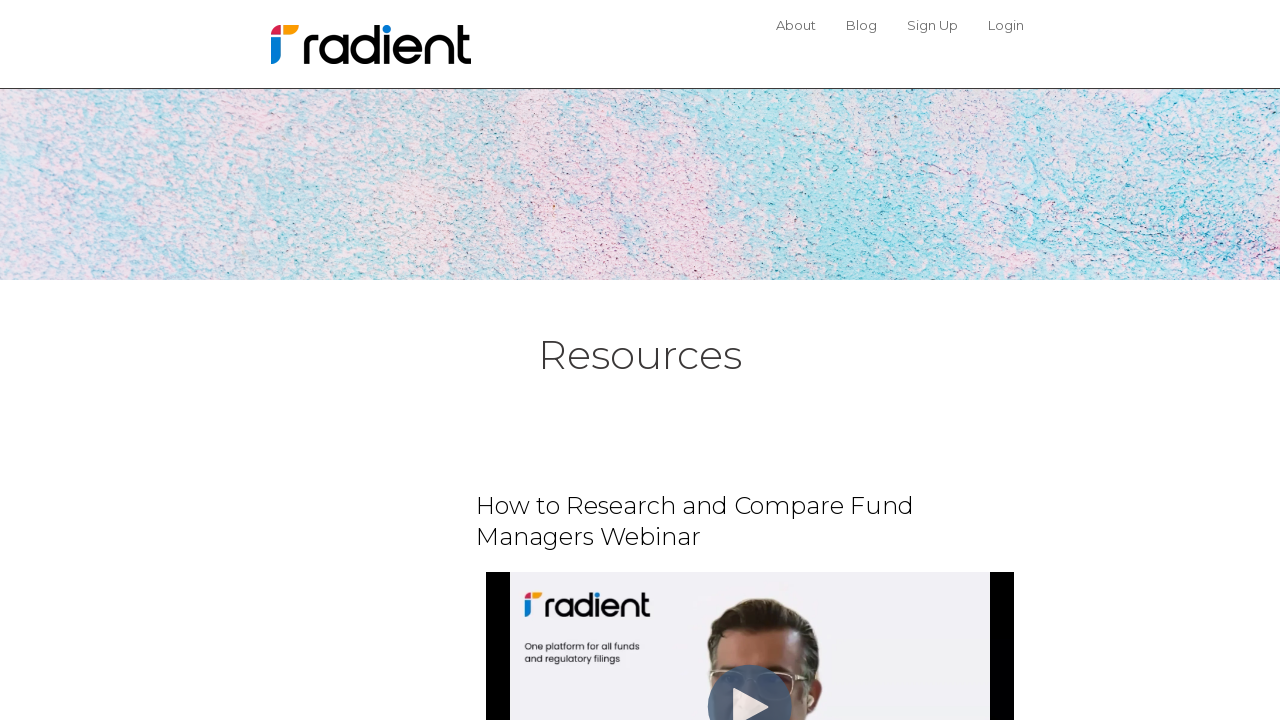

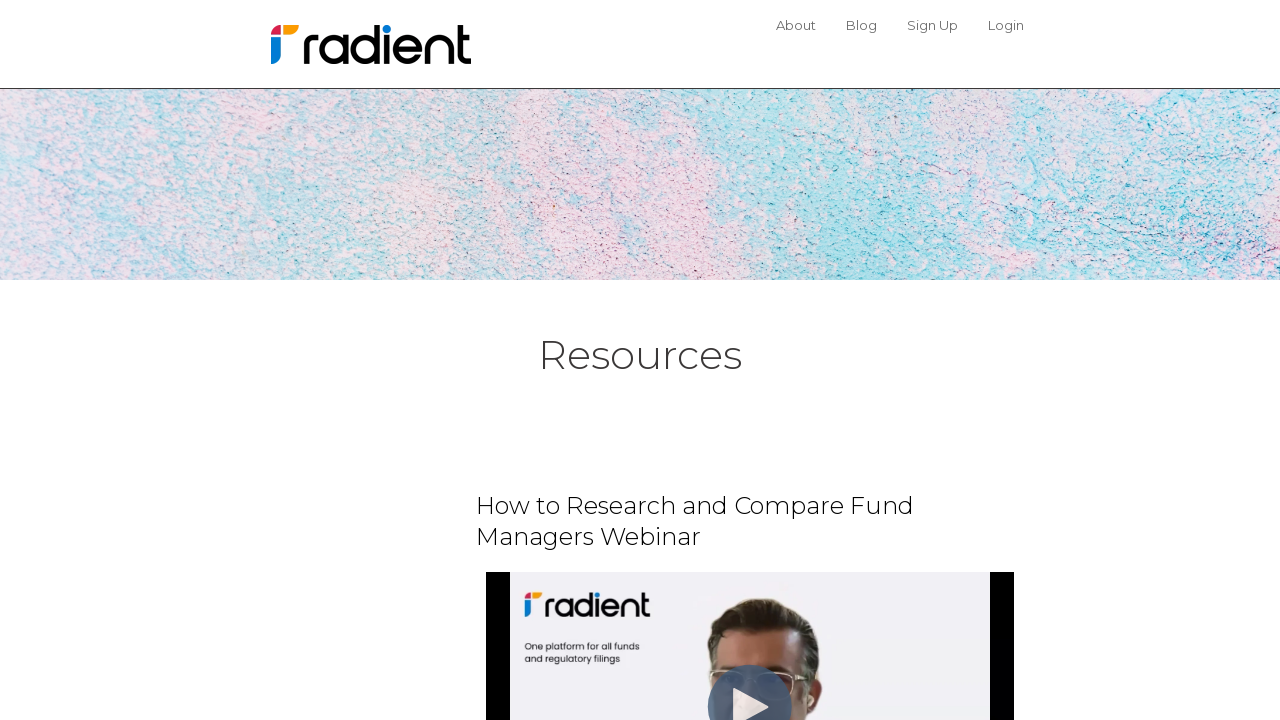